Tests a practice form submission by filling in personal details including name, email, gender, mobile number, date of birth, subjects, hobbies, address, state, and city, then submitting the form.

Starting URL: https://demoqa.com/automation-practice-form

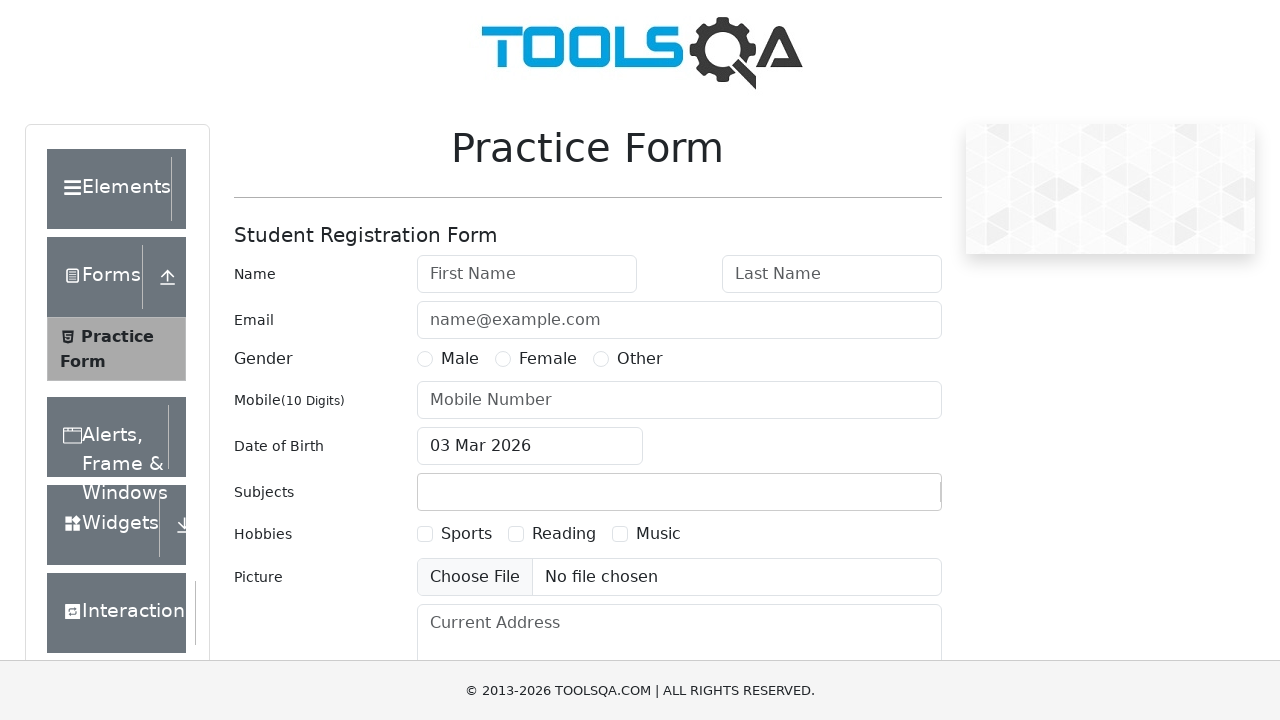

Filled first name field with 'John' on #firstName
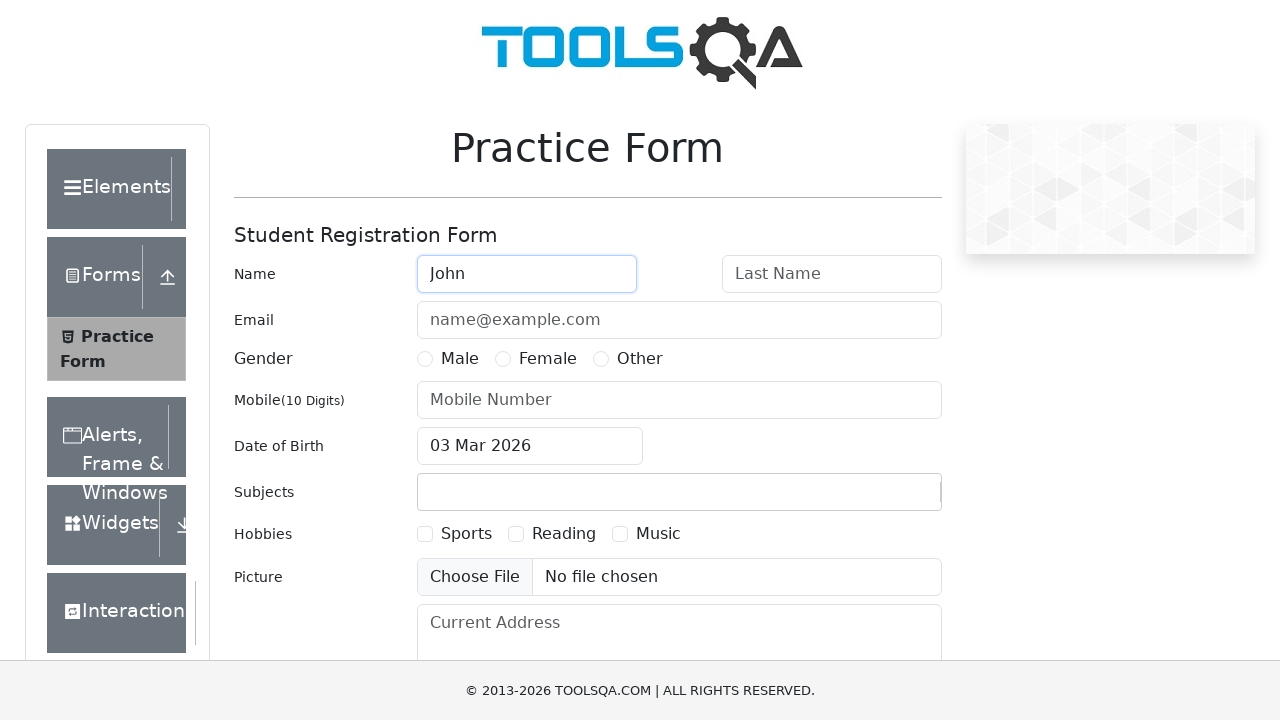

Filled last name field with 'Kennady' on #lastName
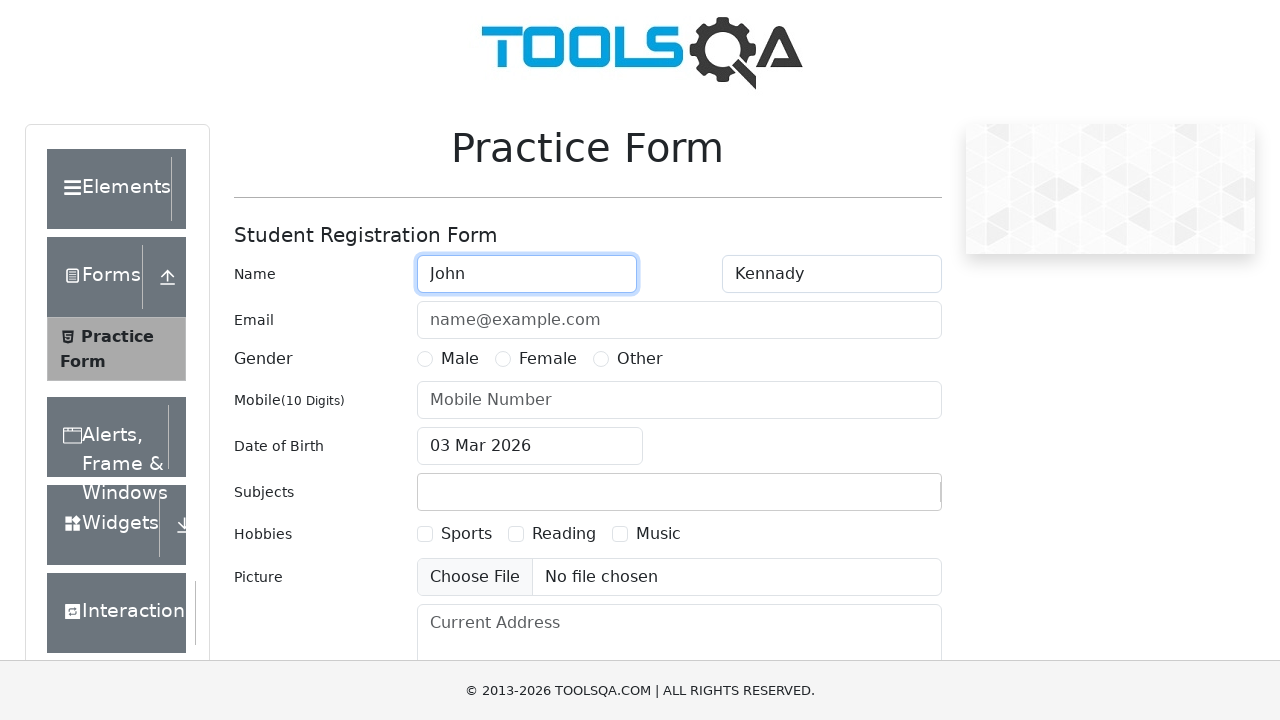

Filled email field with 'john123@gmail.com' on #userEmail
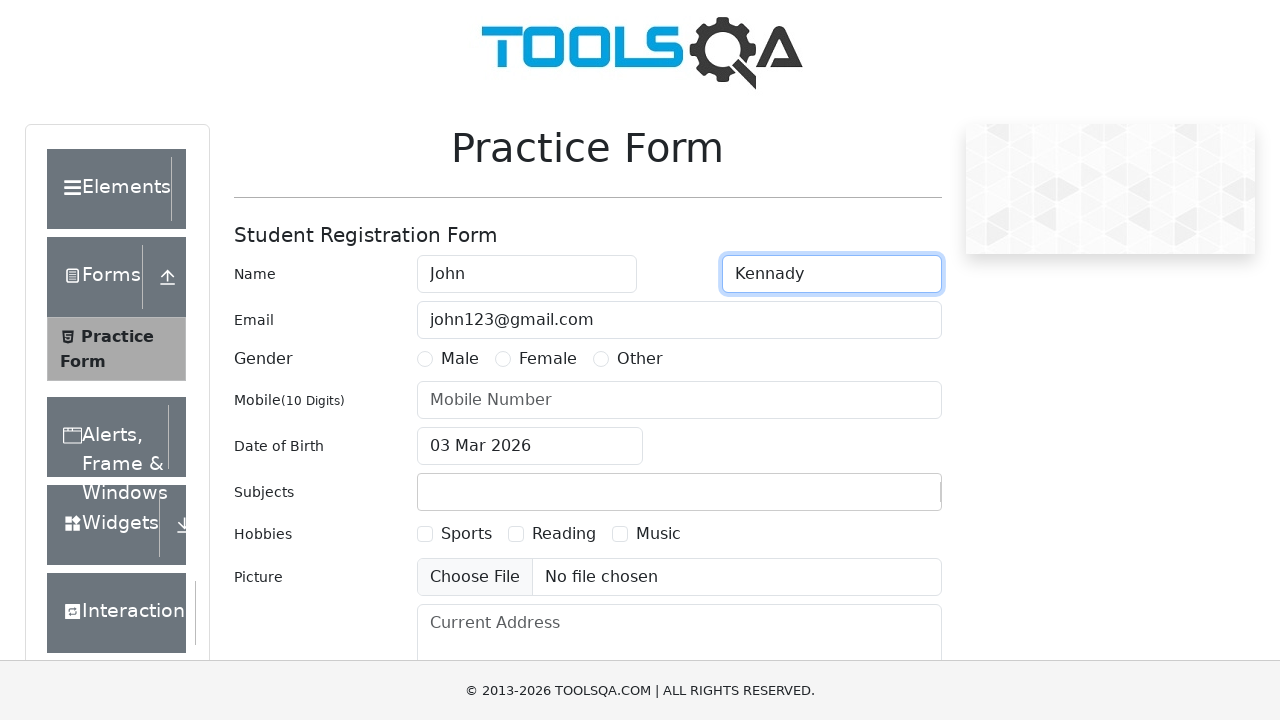

Selected Male gender radio button at (460, 359) on label[for='gender-radio-1']
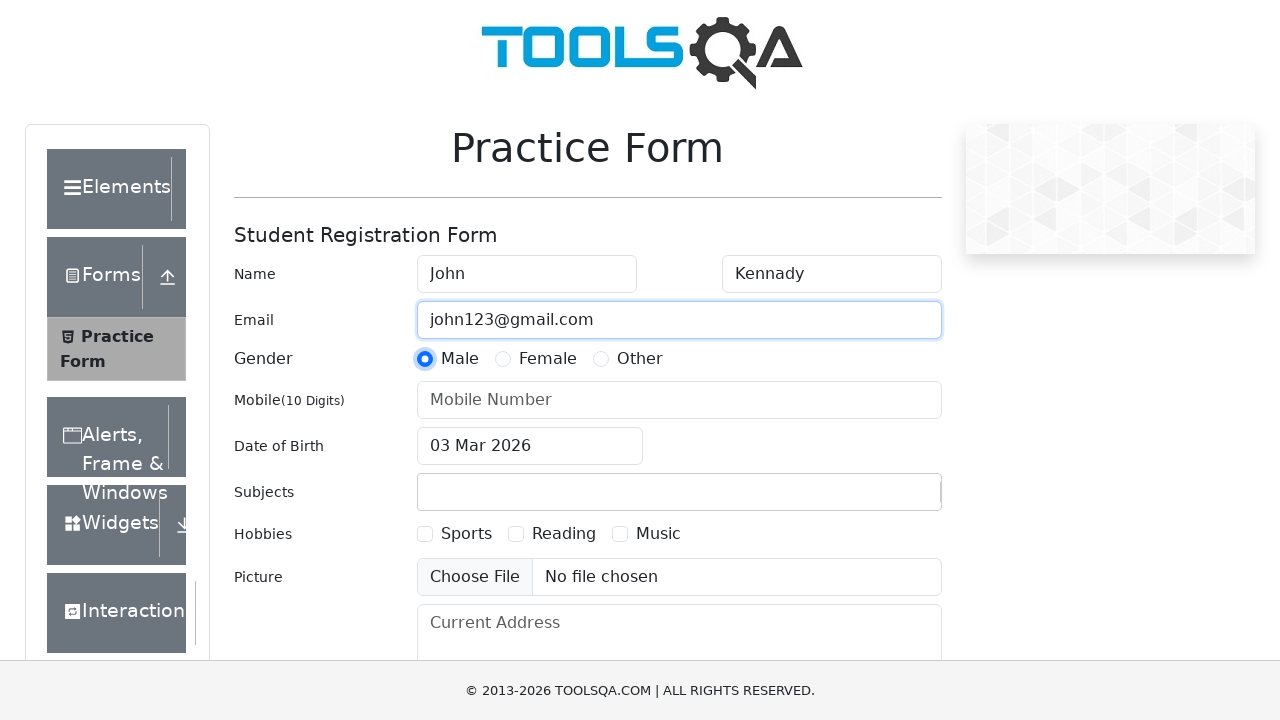

Filled mobile number field with '9876543210' on #userNumber
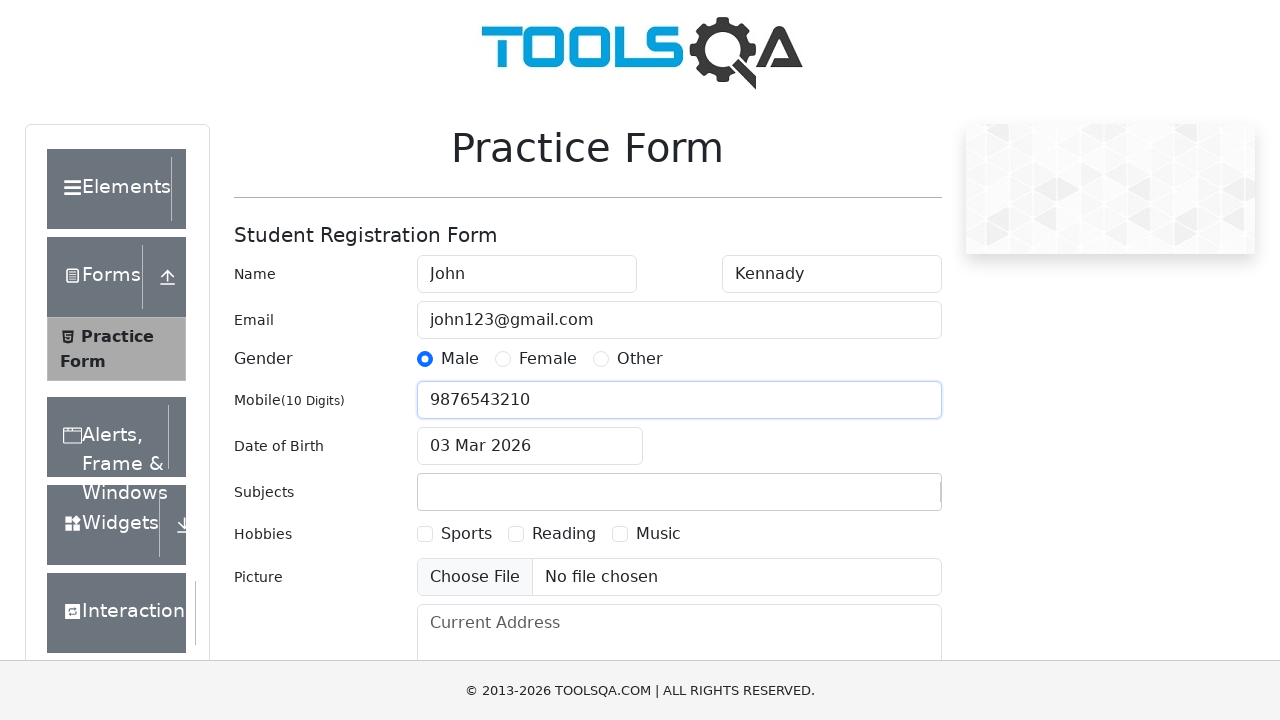

Clicked date of birth field to open date picker at (530, 446) on #dateOfBirthInput
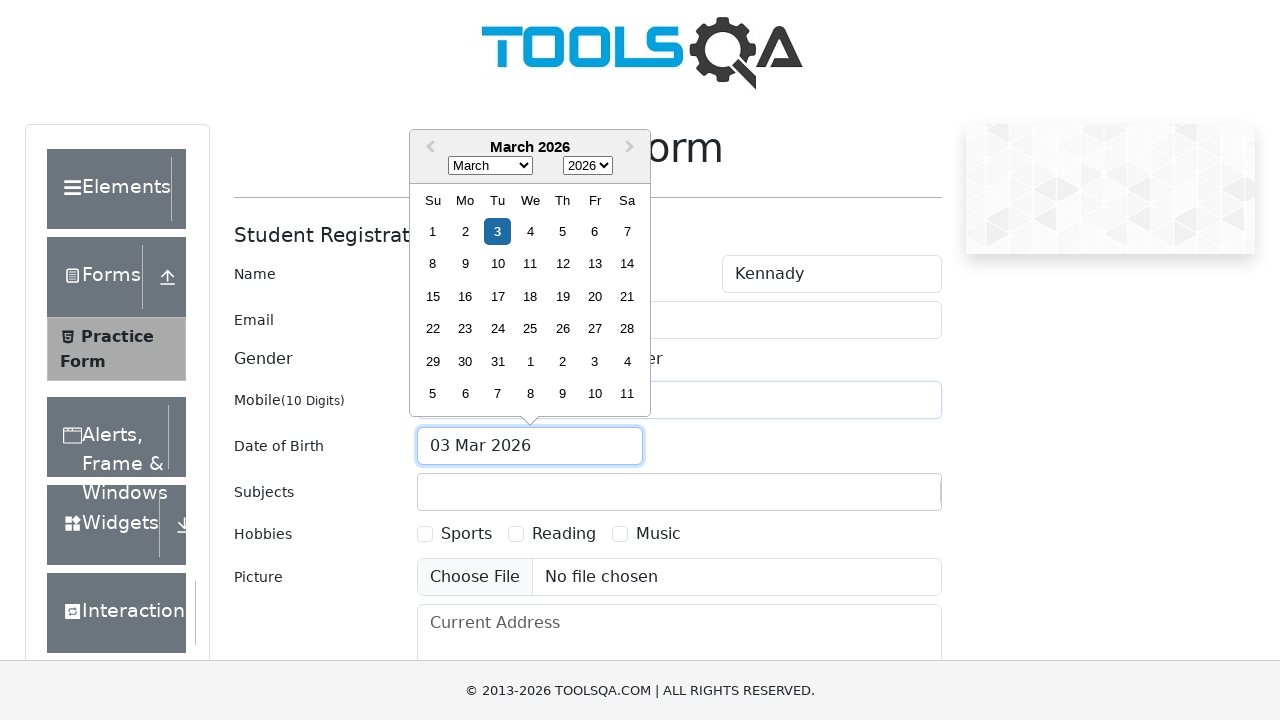

Selected June from month dropdown on .react-datepicker__month-select
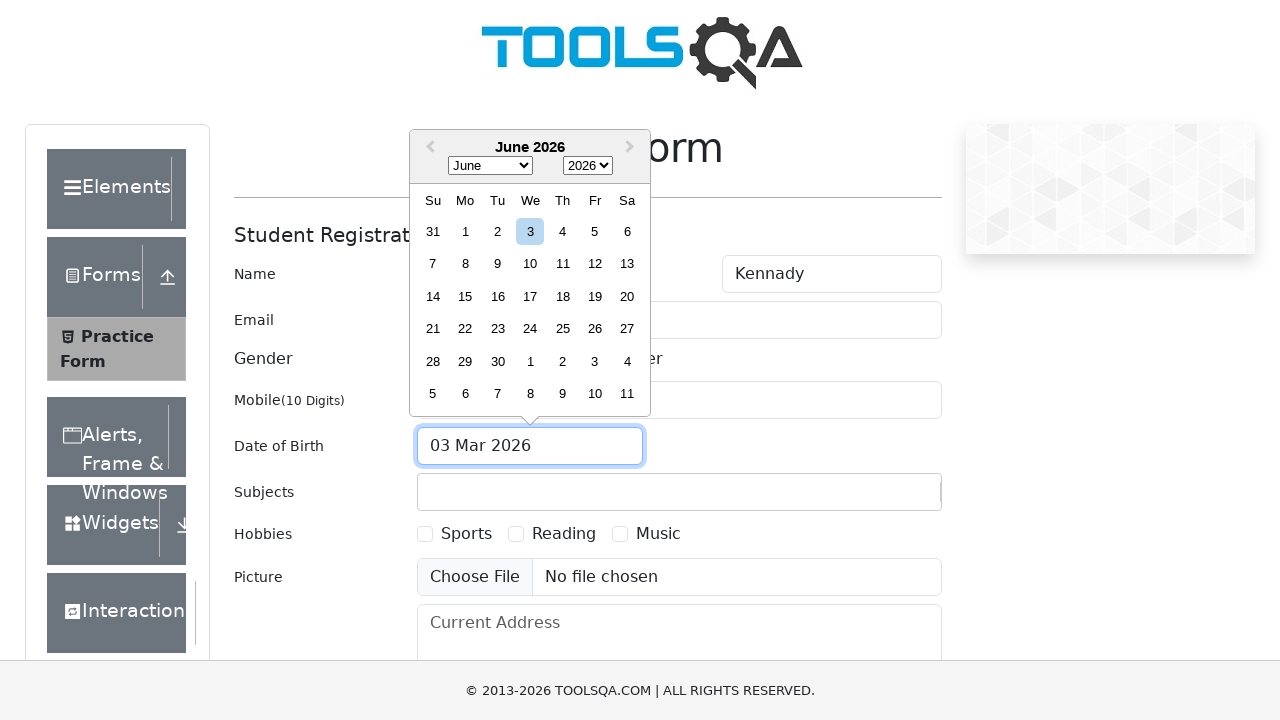

Selected 2026 from year dropdown on .react-datepicker__year-select
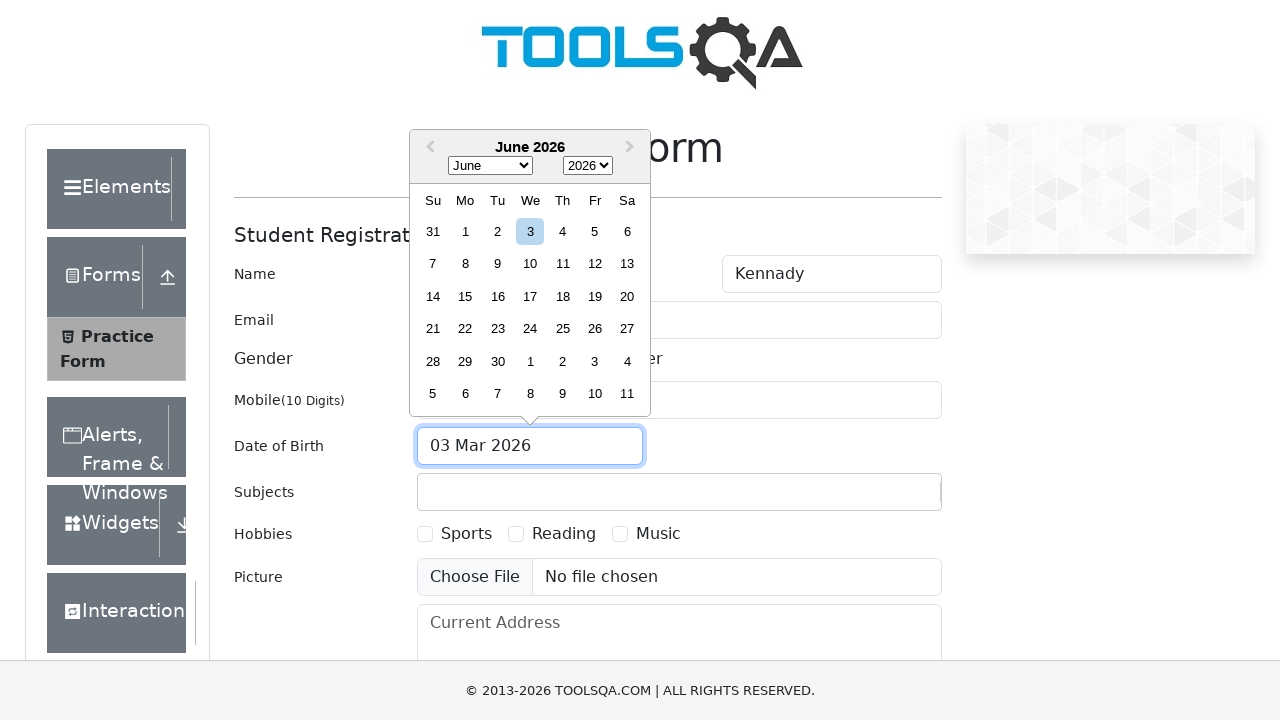

Selected 10th from date picker at (530, 264) on xpath=//div[@class='react-datepicker__week']//div[text()='10']
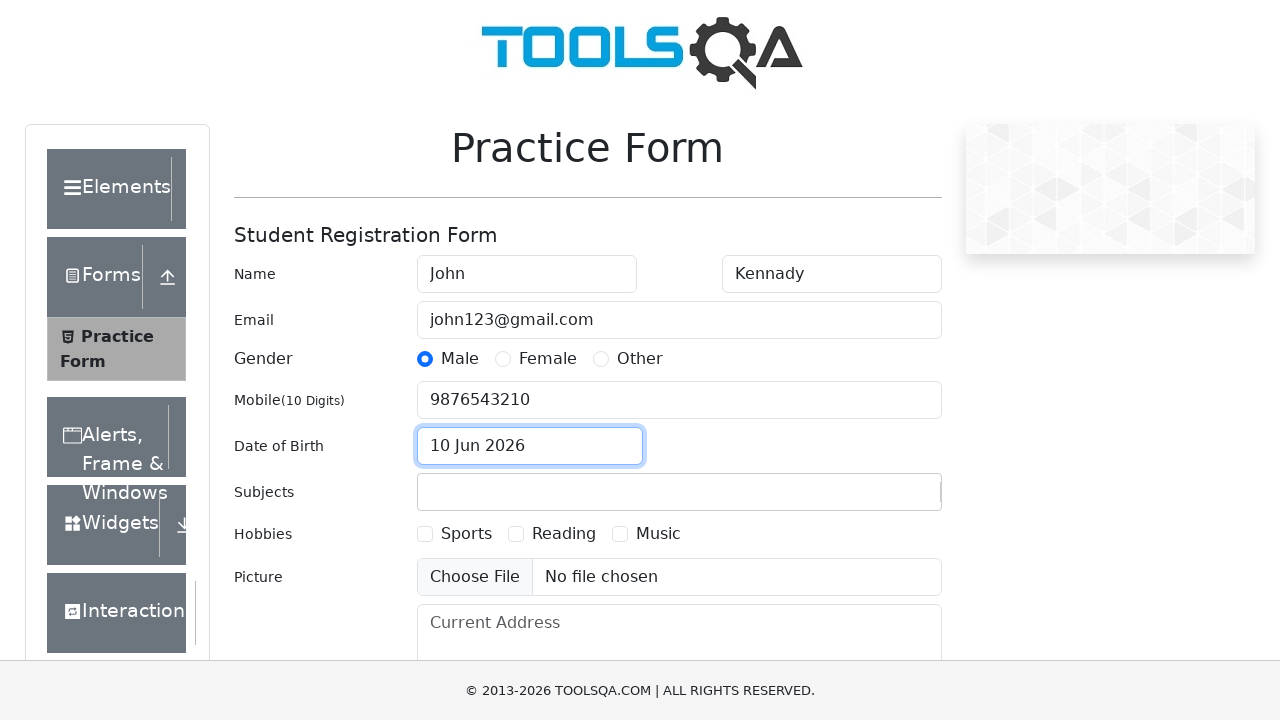

Filled subjects field with 'English' on #subjectsInput
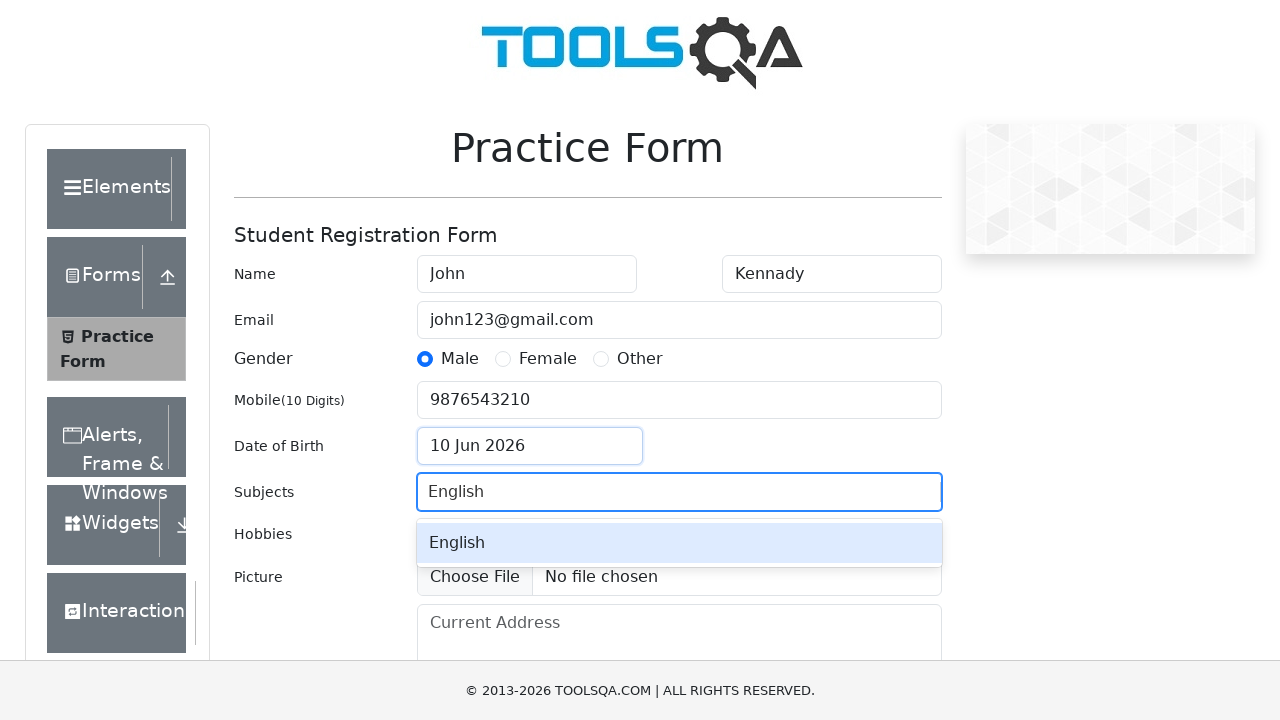

Pressed Enter to confirm subject selection on #subjectsInput
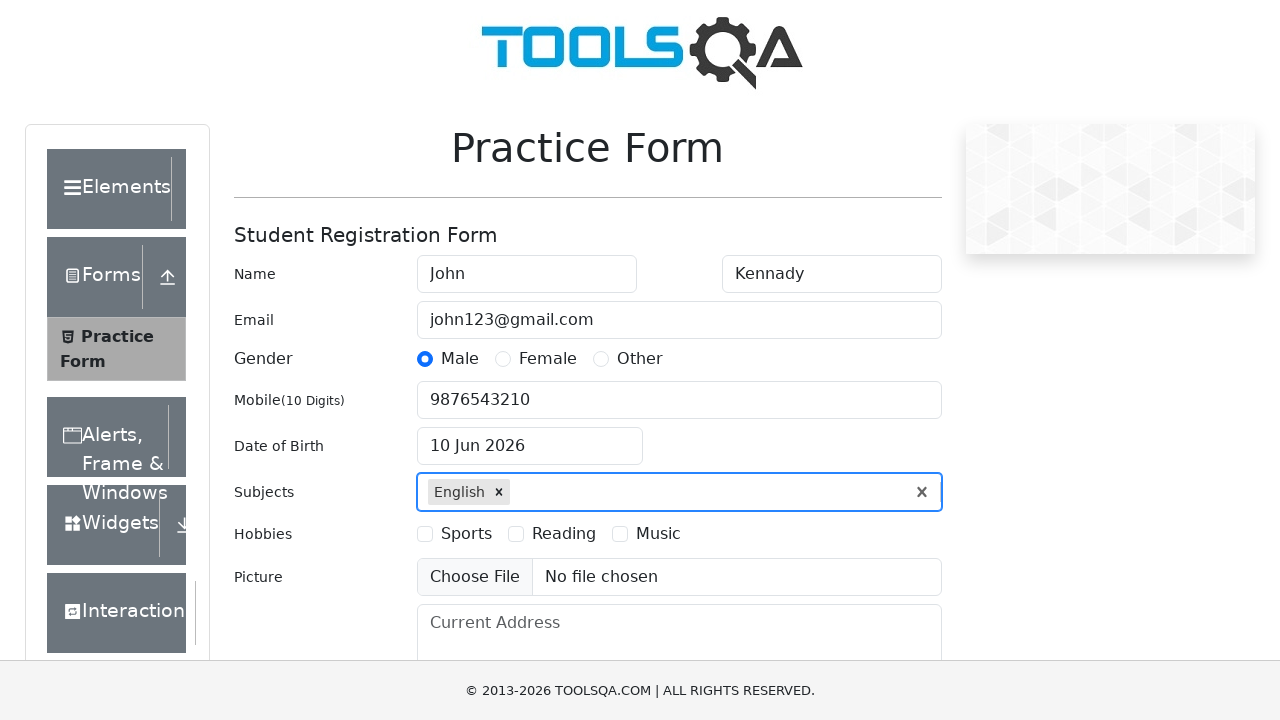

Selected Reading hobby checkbox at (564, 534) on label[for='hobbies-checkbox-2']
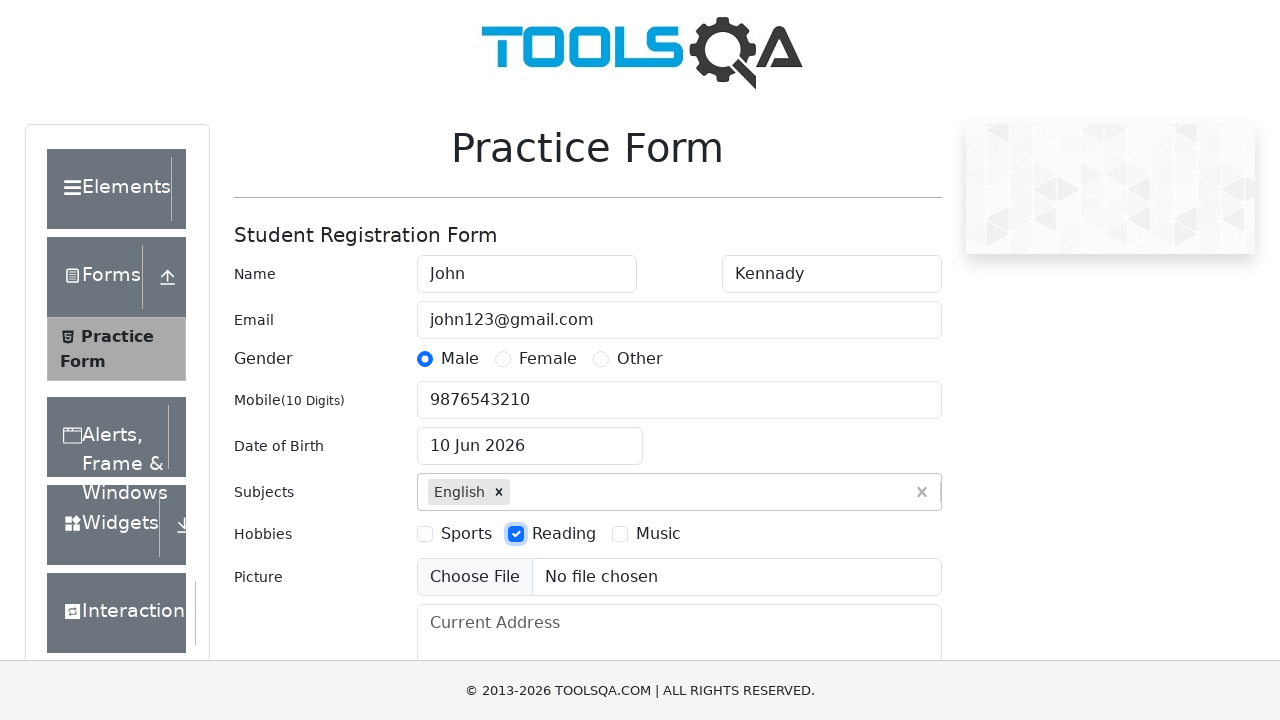

Filled current address field with 'Kozhikode, Kerala, India, 673571, Asia' on #currentAddress
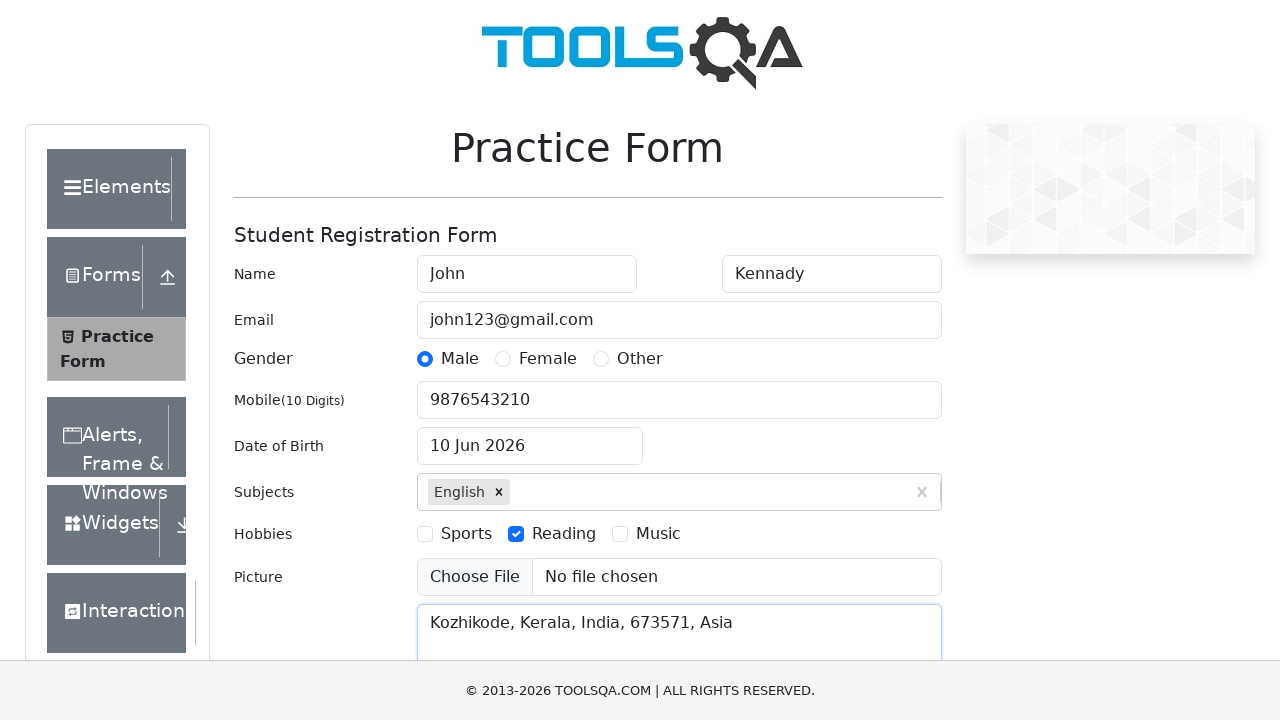

Filled state field with 'NCR' on #react-select-3-input
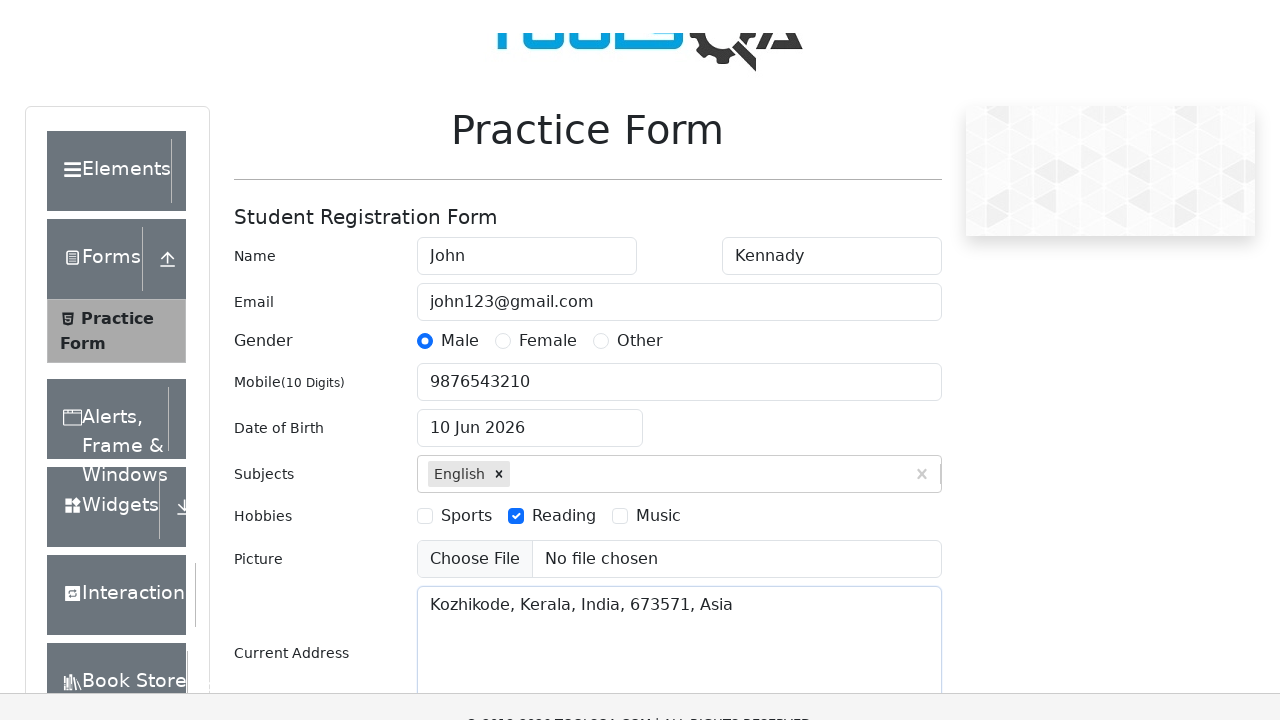

Pressed Enter to confirm state selection on #react-select-3-input
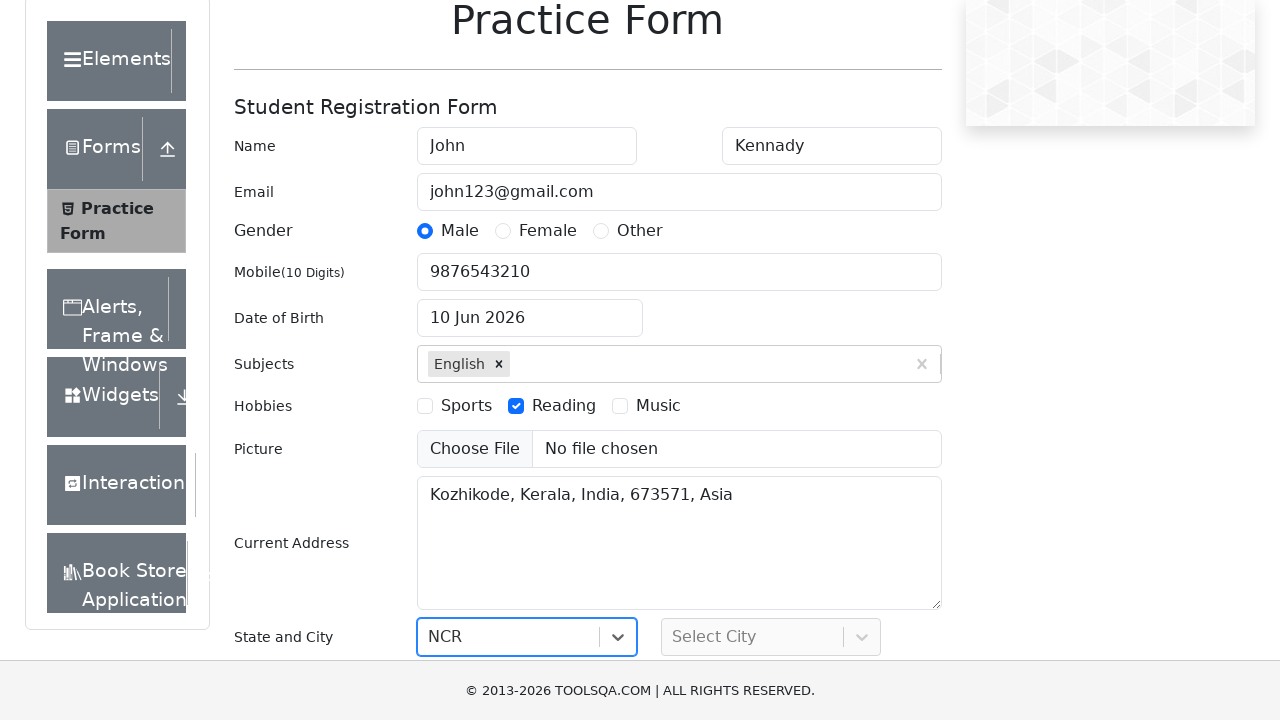

Filled city field with 'Delhi' on #react-select-4-input
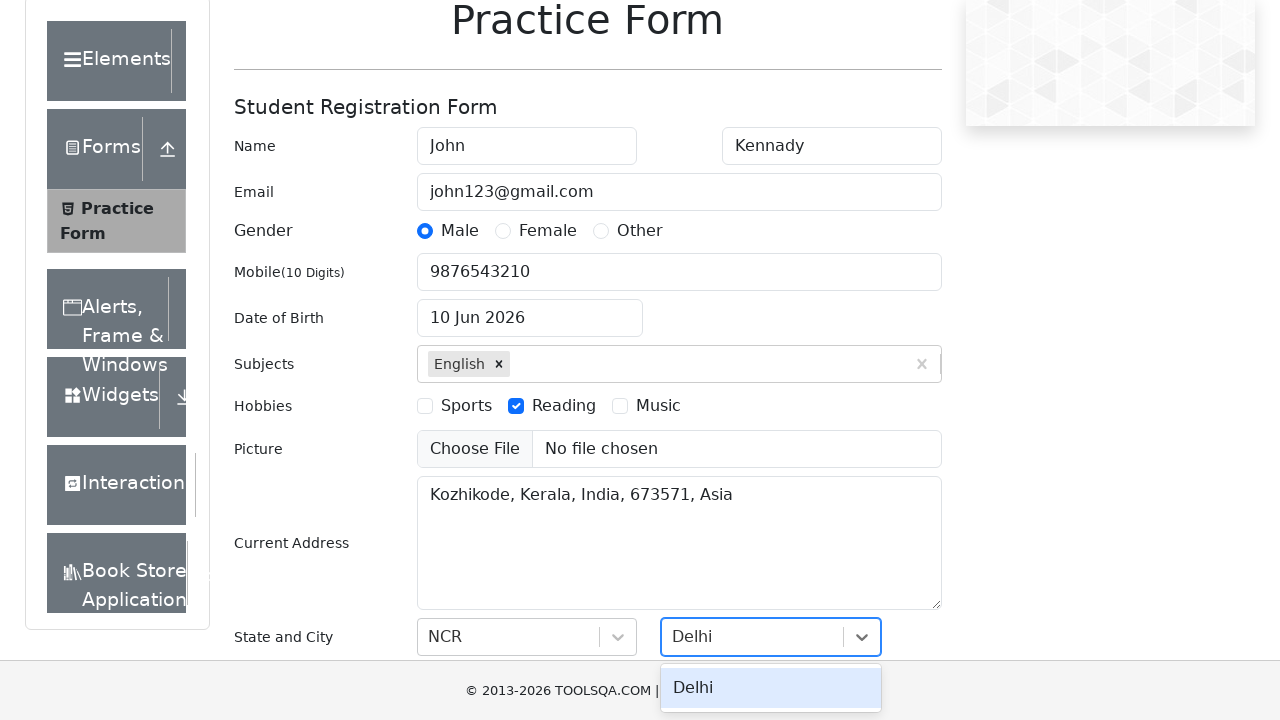

Pressed Enter to confirm city selection on #react-select-4-input
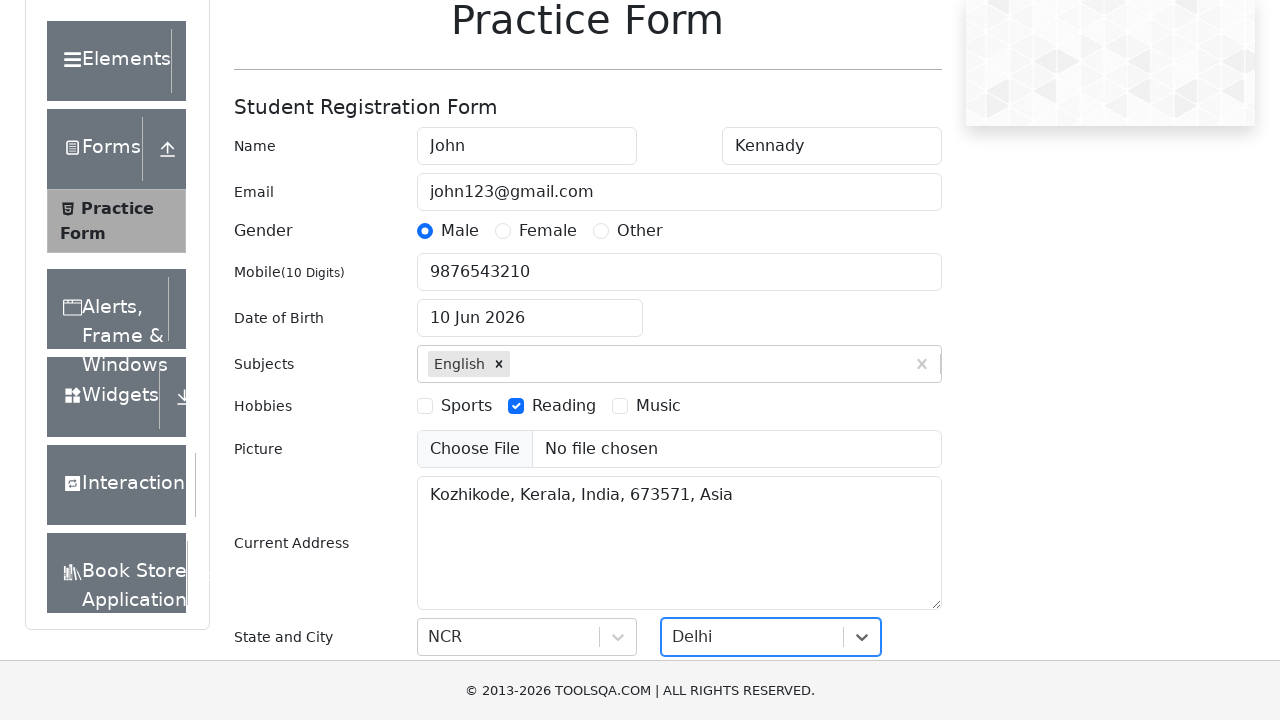

Clicked submit button to submit the form at (885, 499) on #submit
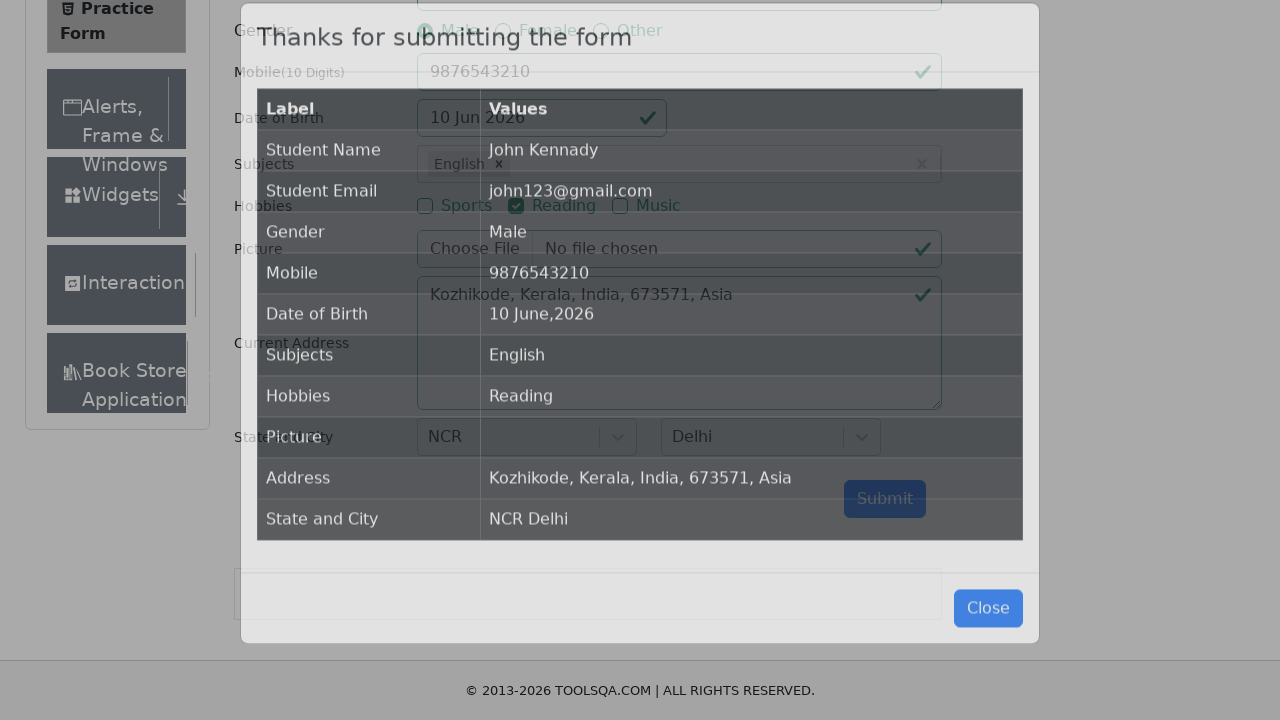

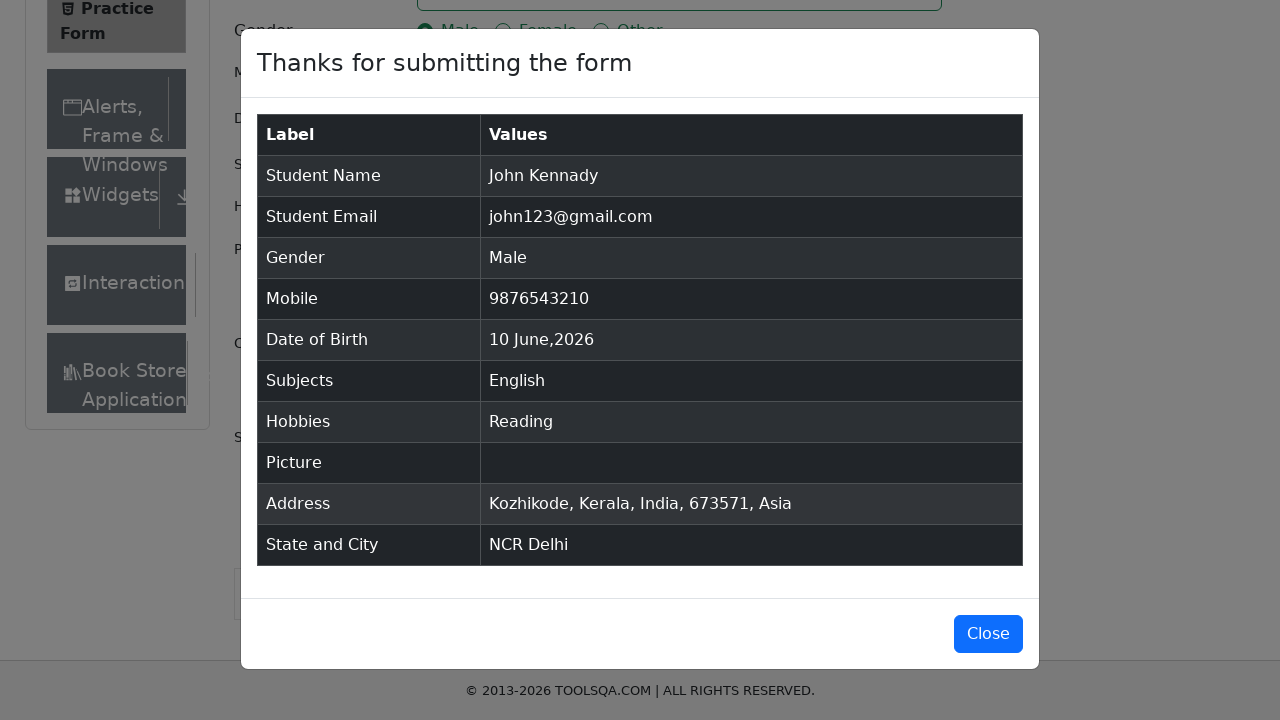